Tests that the chat widget button is visible, can be clicked to open the chat, and allows typing a message in the text box.

Starting URL: https://ancabota09.wixsite.com/intern

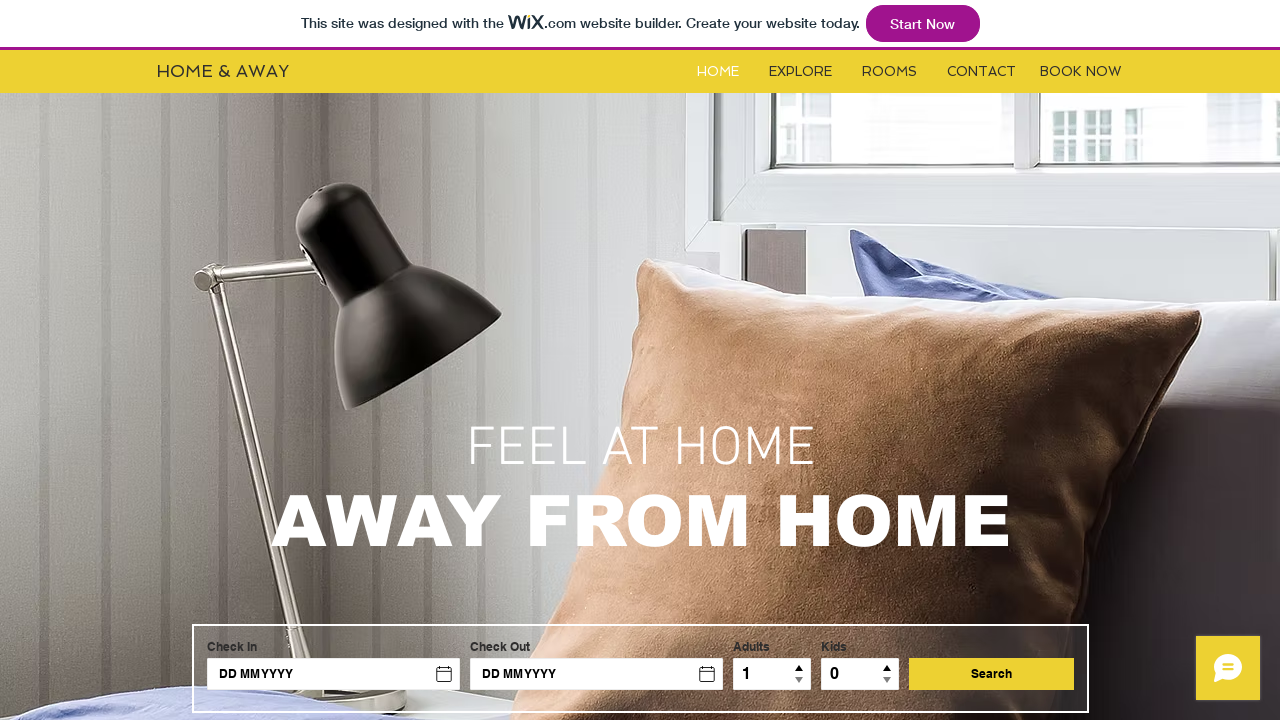

Located chat iframe element
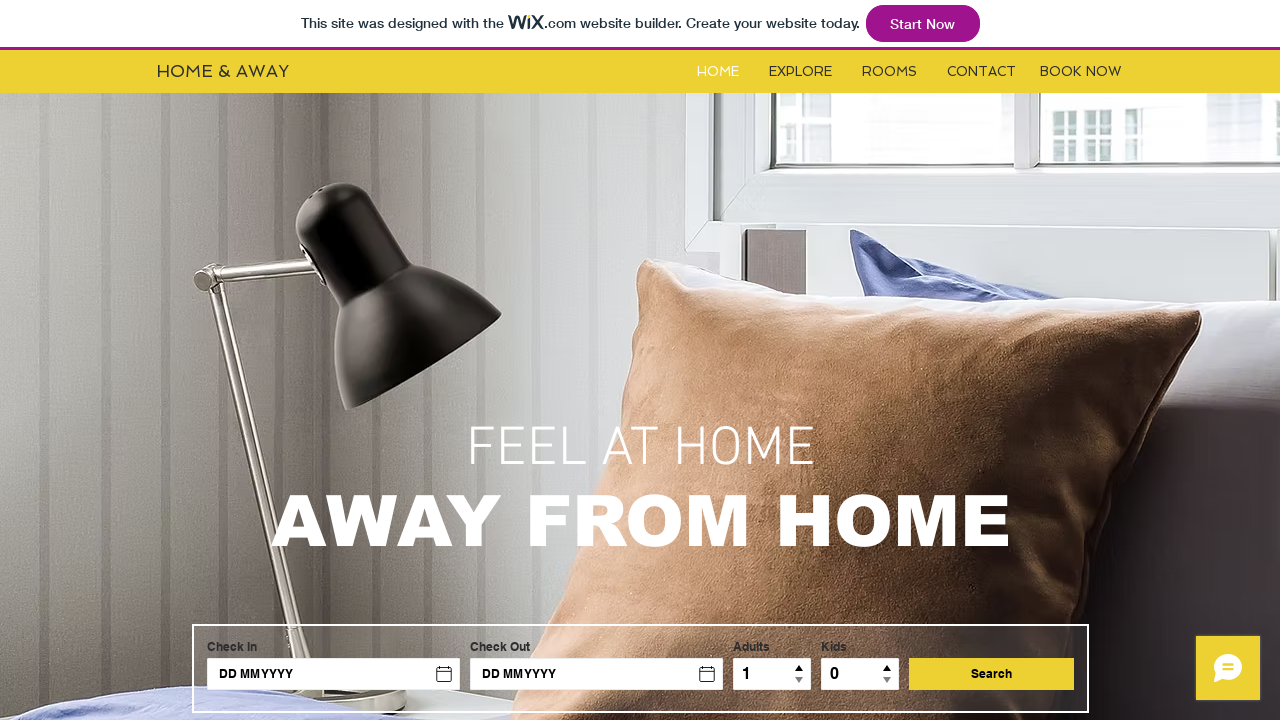

Switched to chat iframe content frame
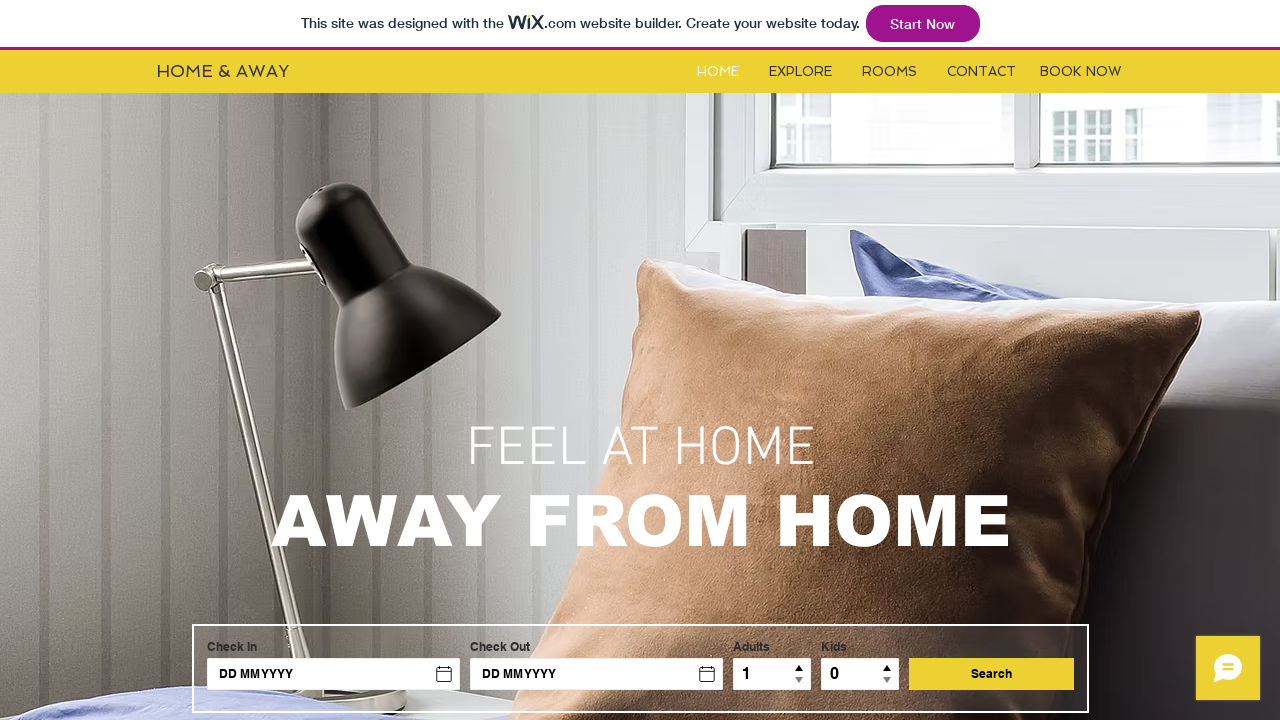

Chat button became visible
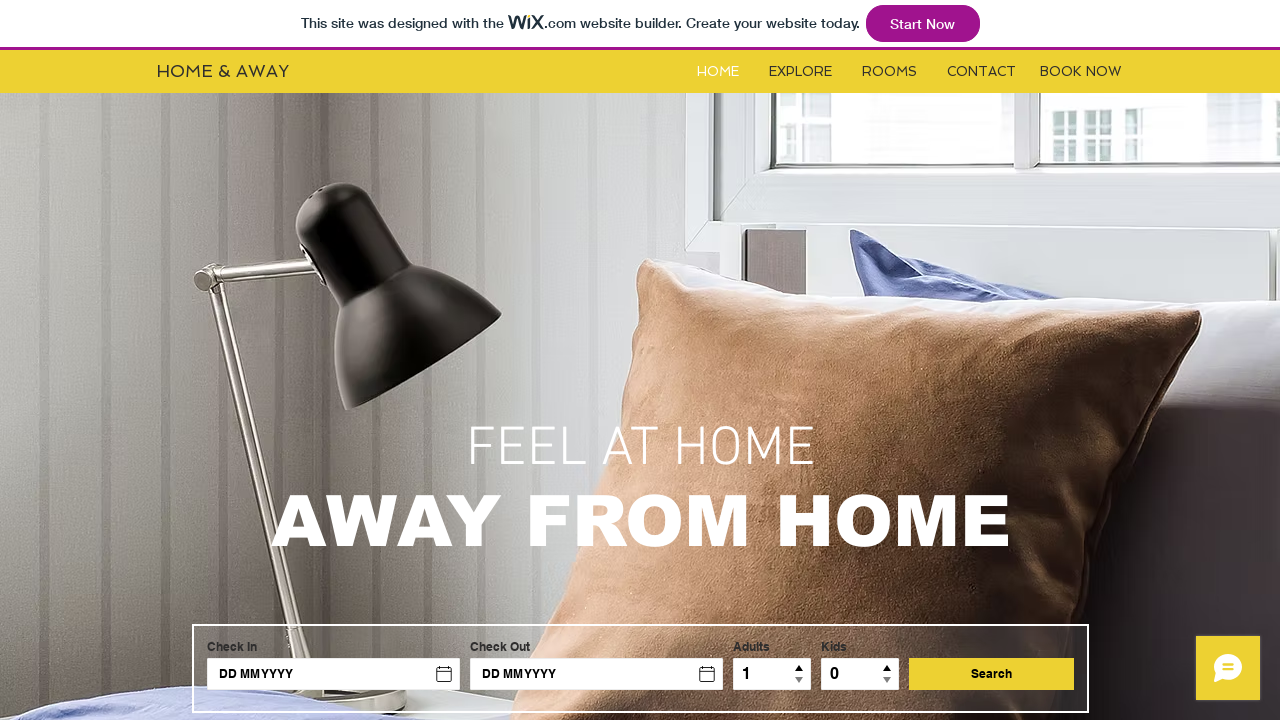

Clicked chat button to open chat widget
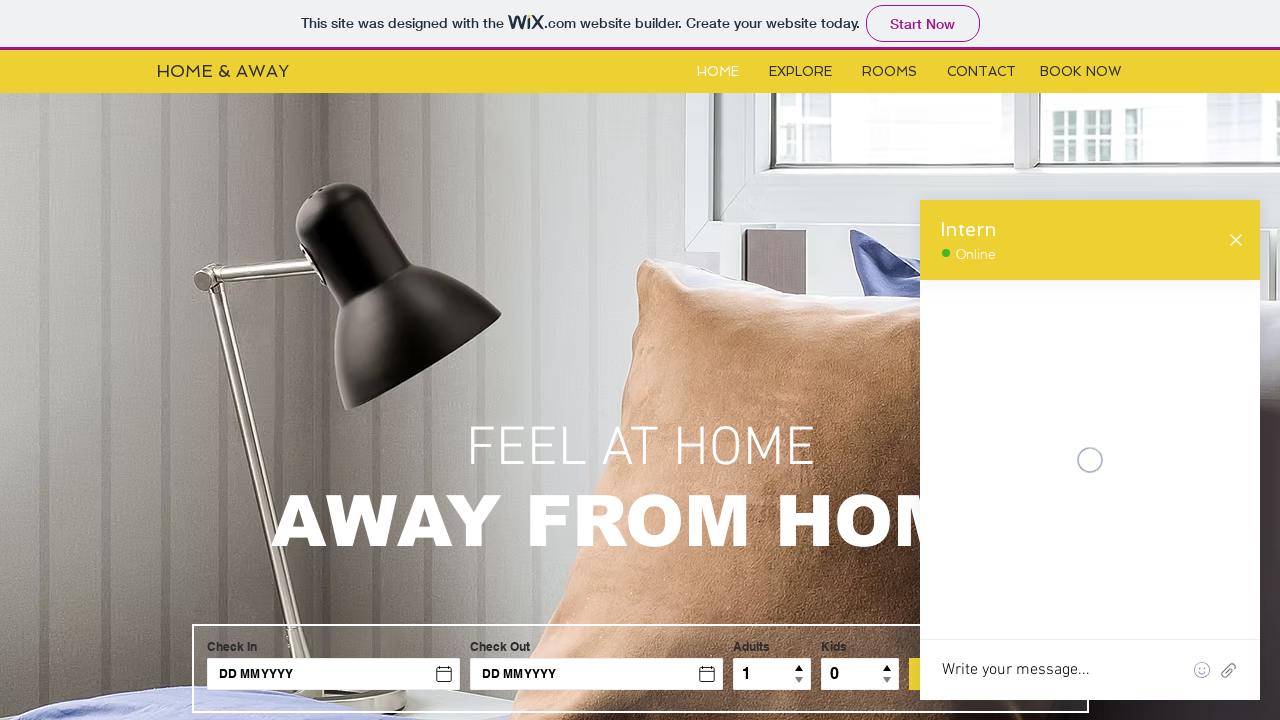

Chat text box became visible
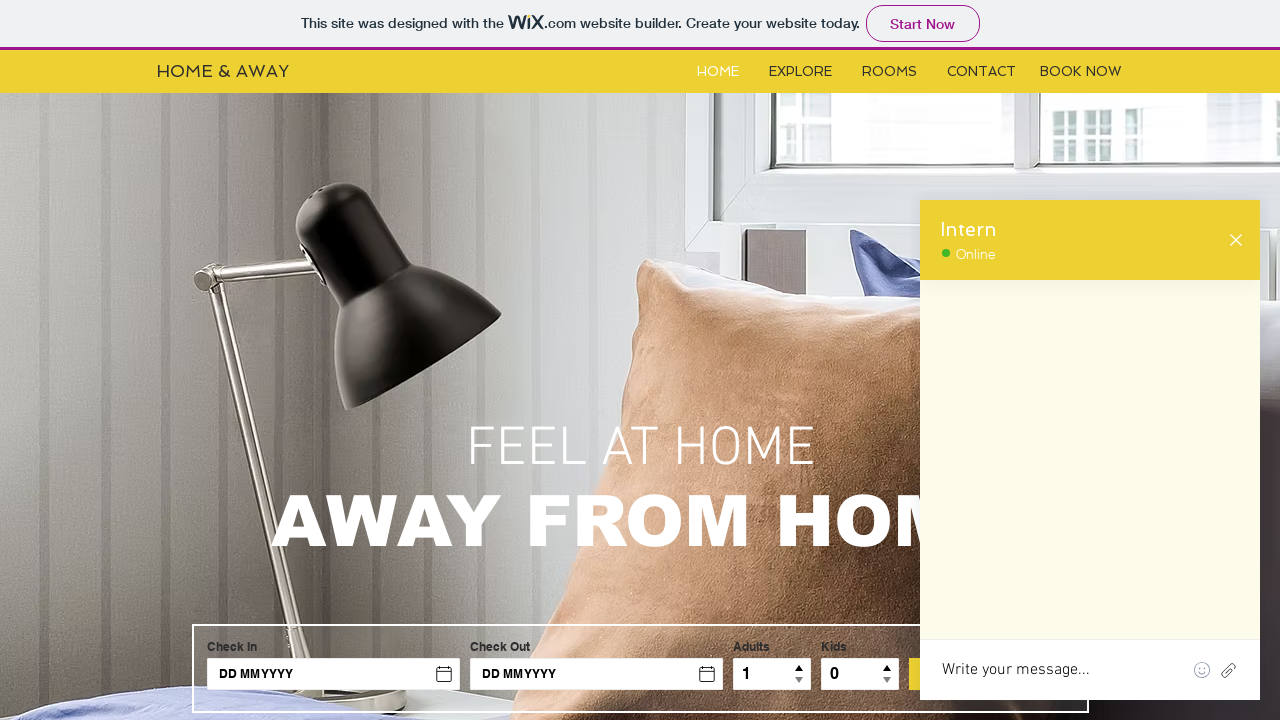

Typed 'Test Message' into chat text box
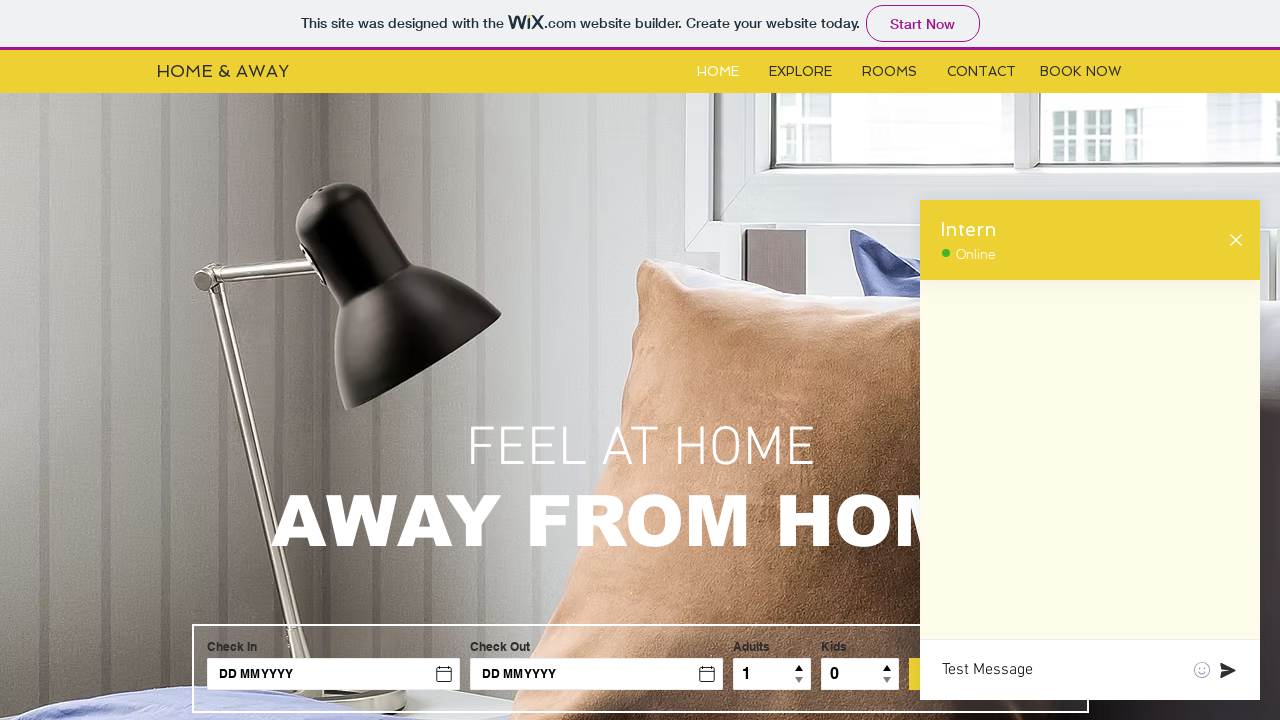

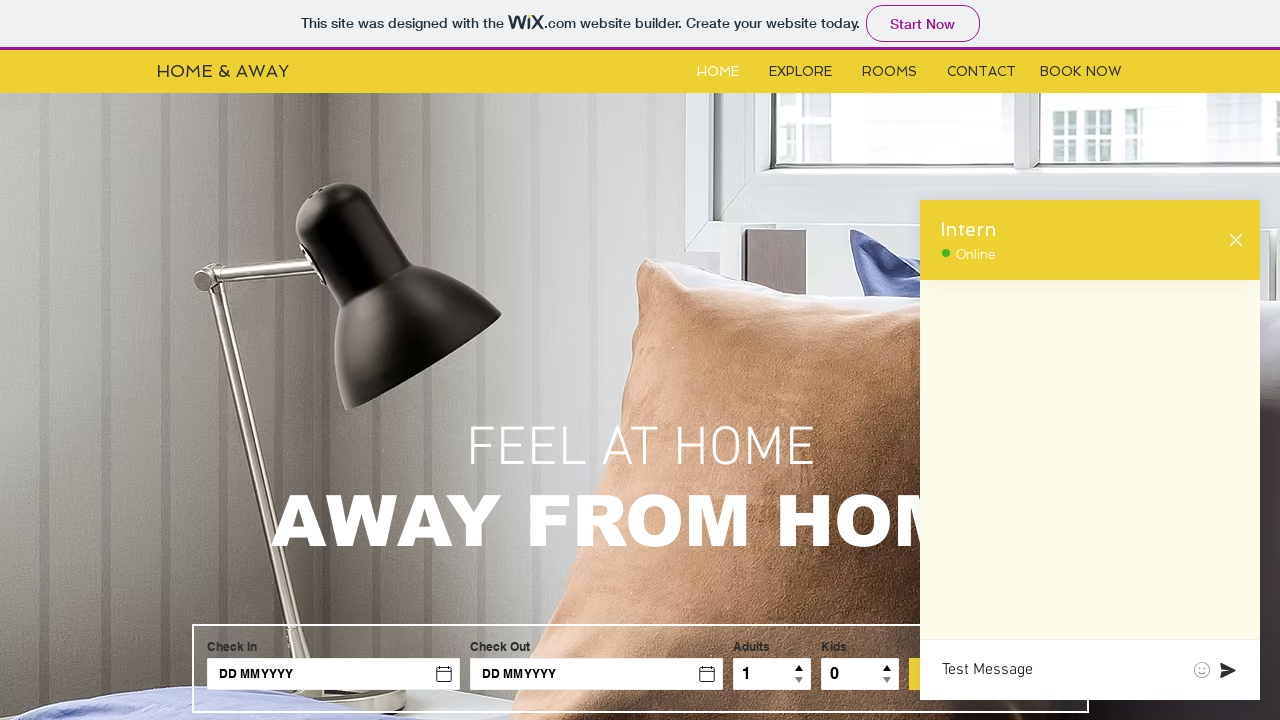